Demonstrates browser navigation commands by navigating to two different URLs, then using back, forward, and refresh navigation actions.

Starting URL: https://www.saucedemo.com/

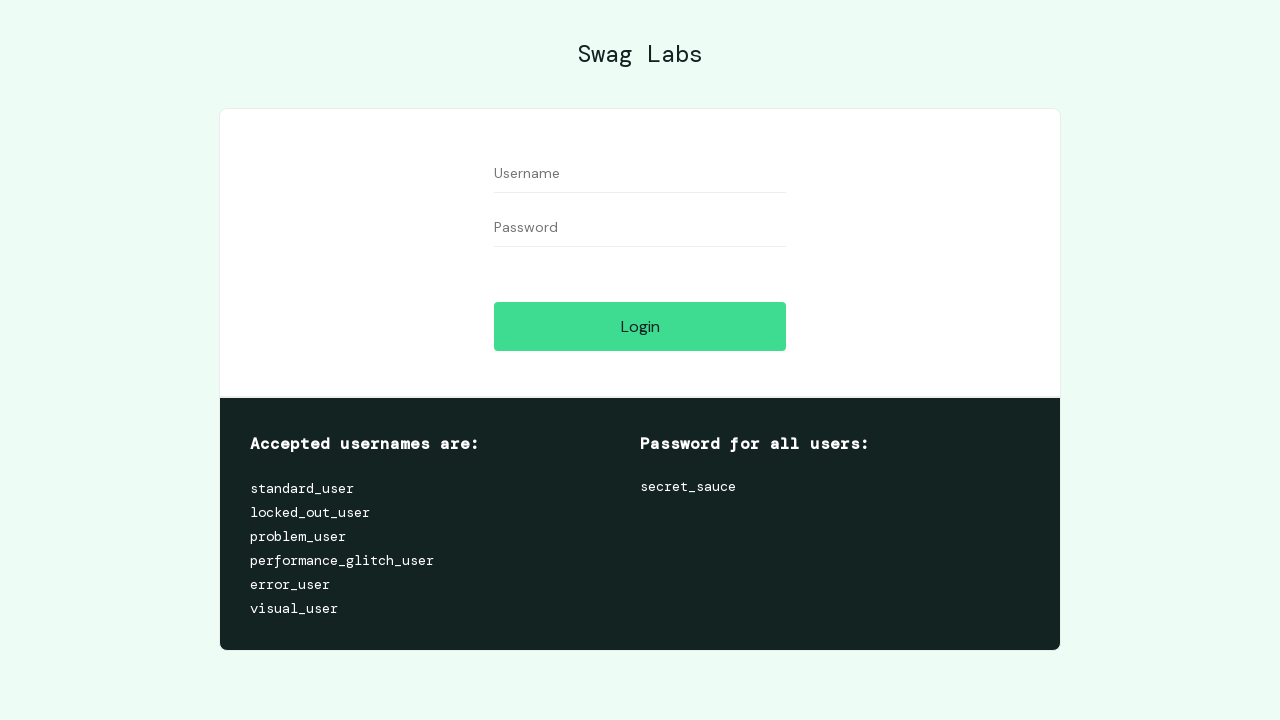

Navigated to Orange HRM login page
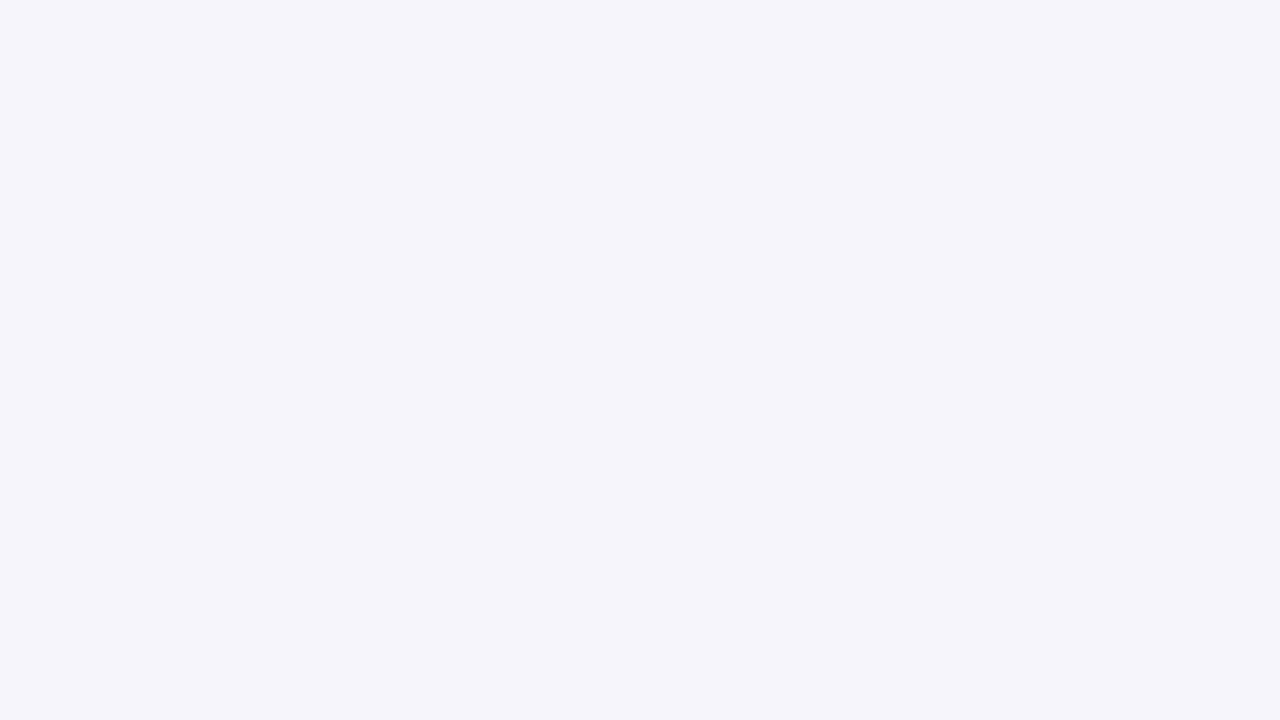

Navigated back to previous page (Sauce Demo)
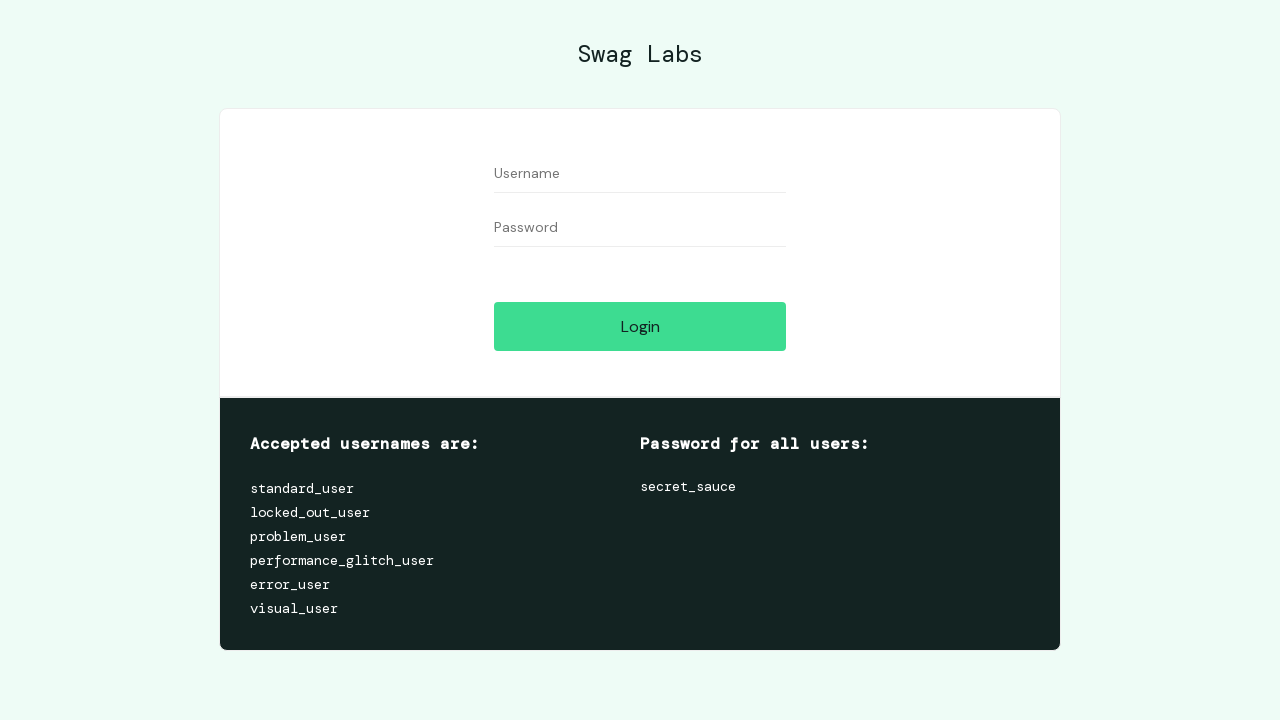

Waited for page to fully load after back navigation
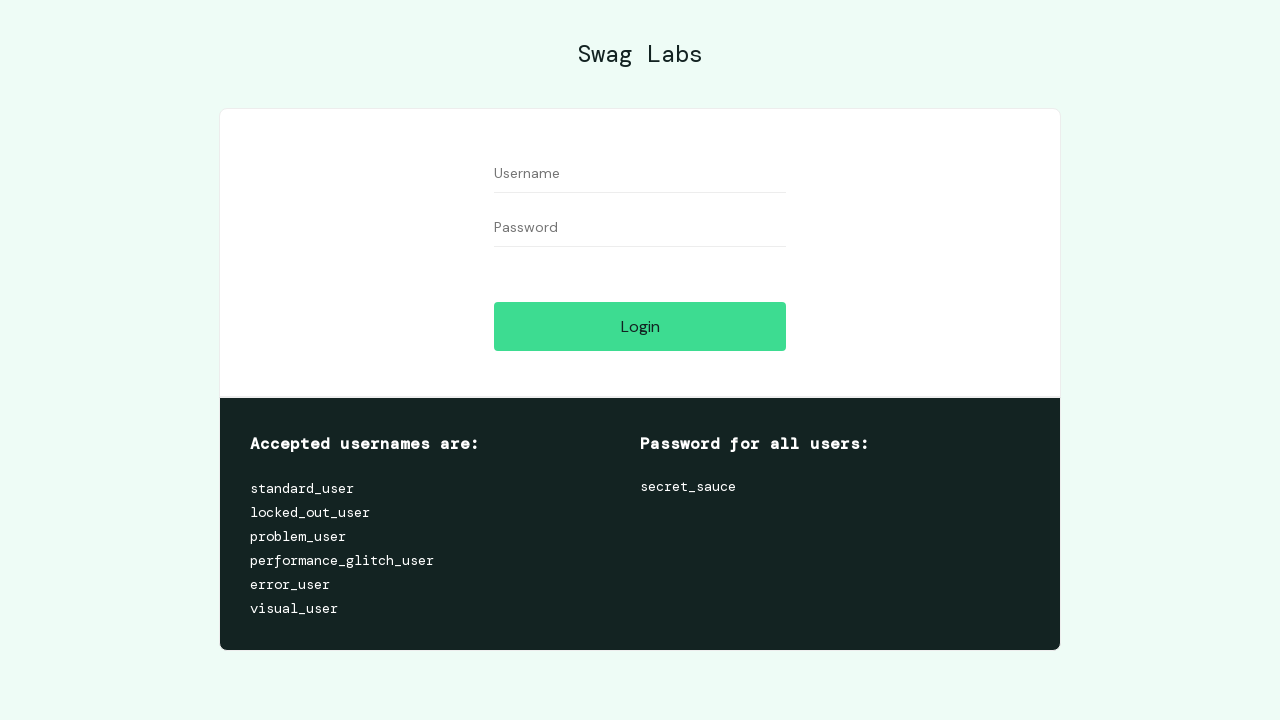

Navigated forward to Orange HRM login page
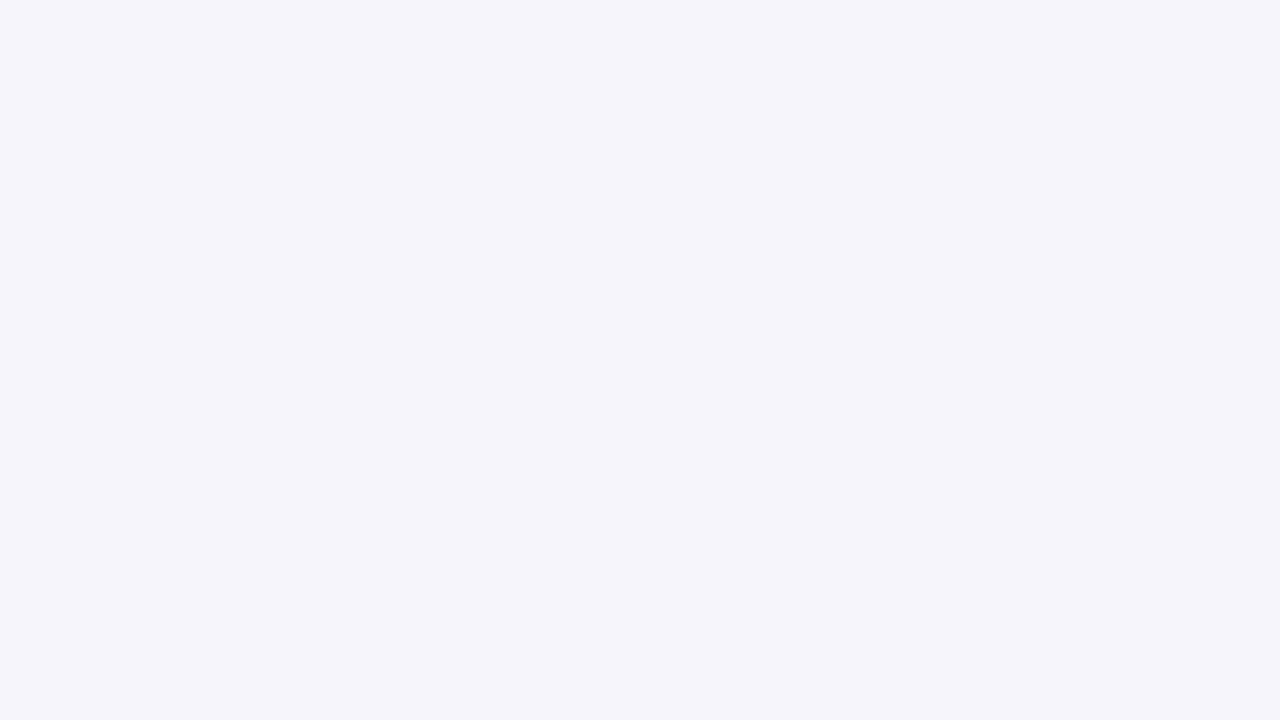

Waited for page to fully load after forward navigation
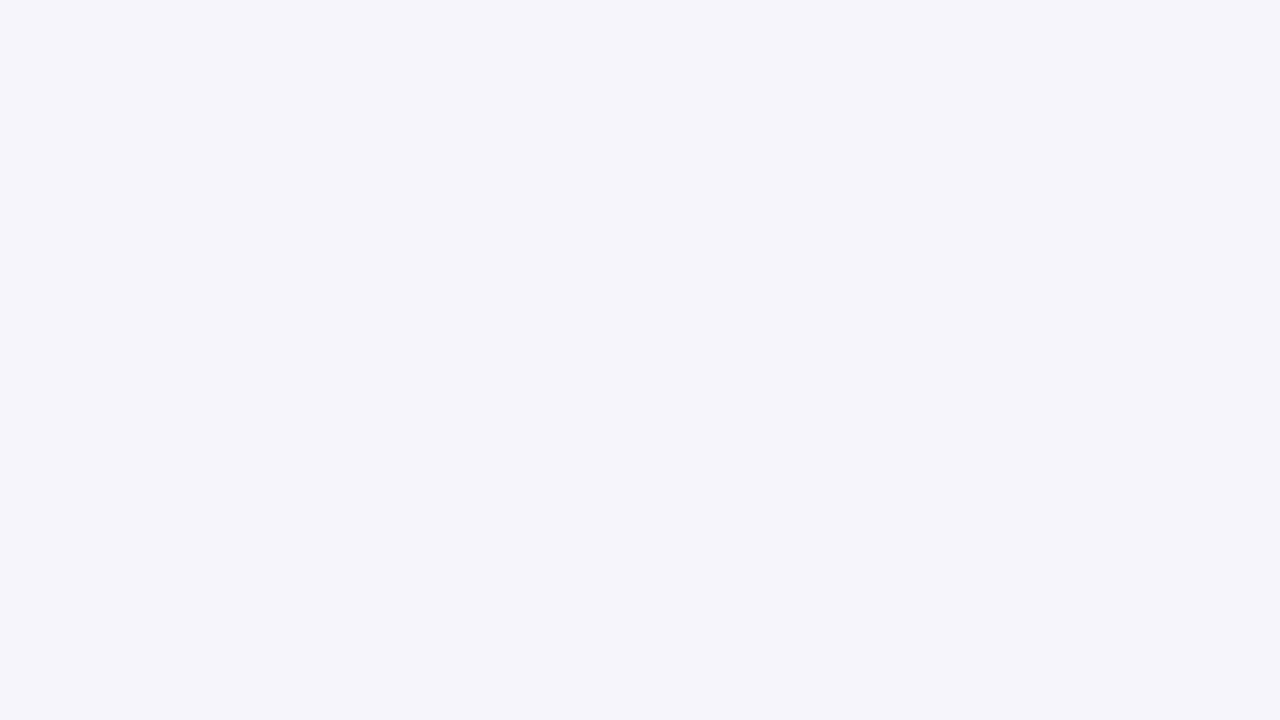

Refreshed the current page
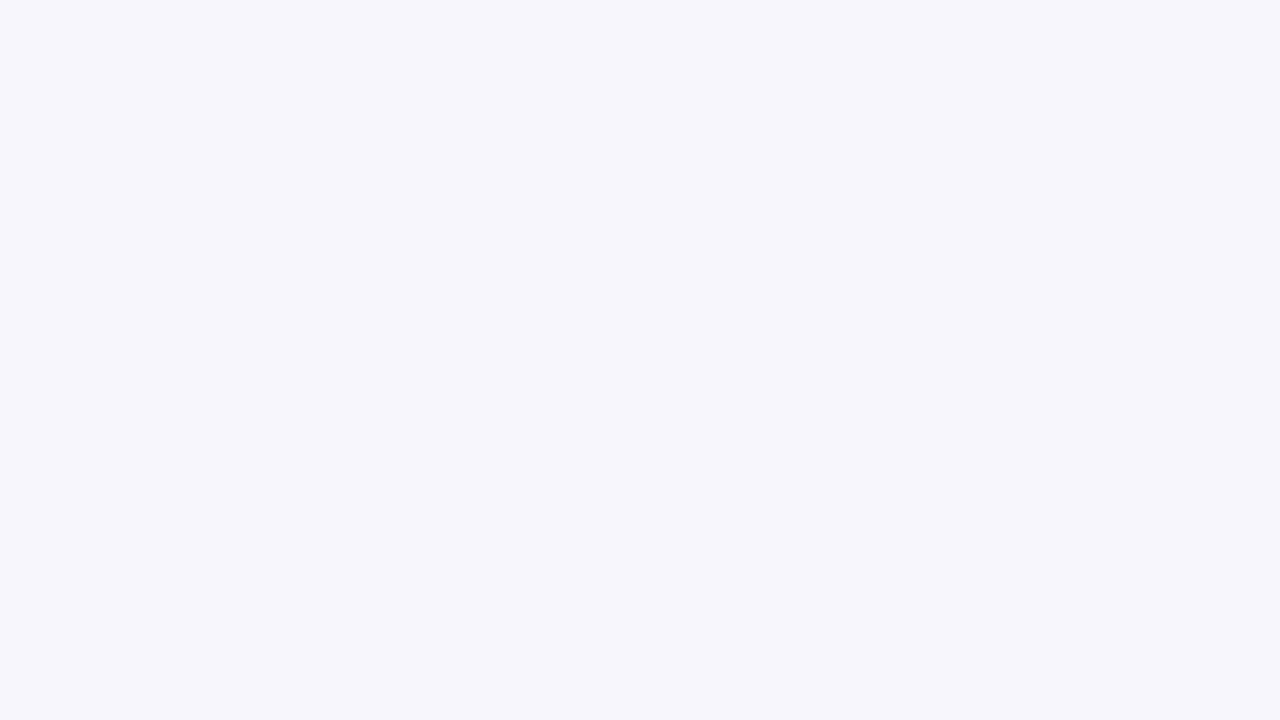

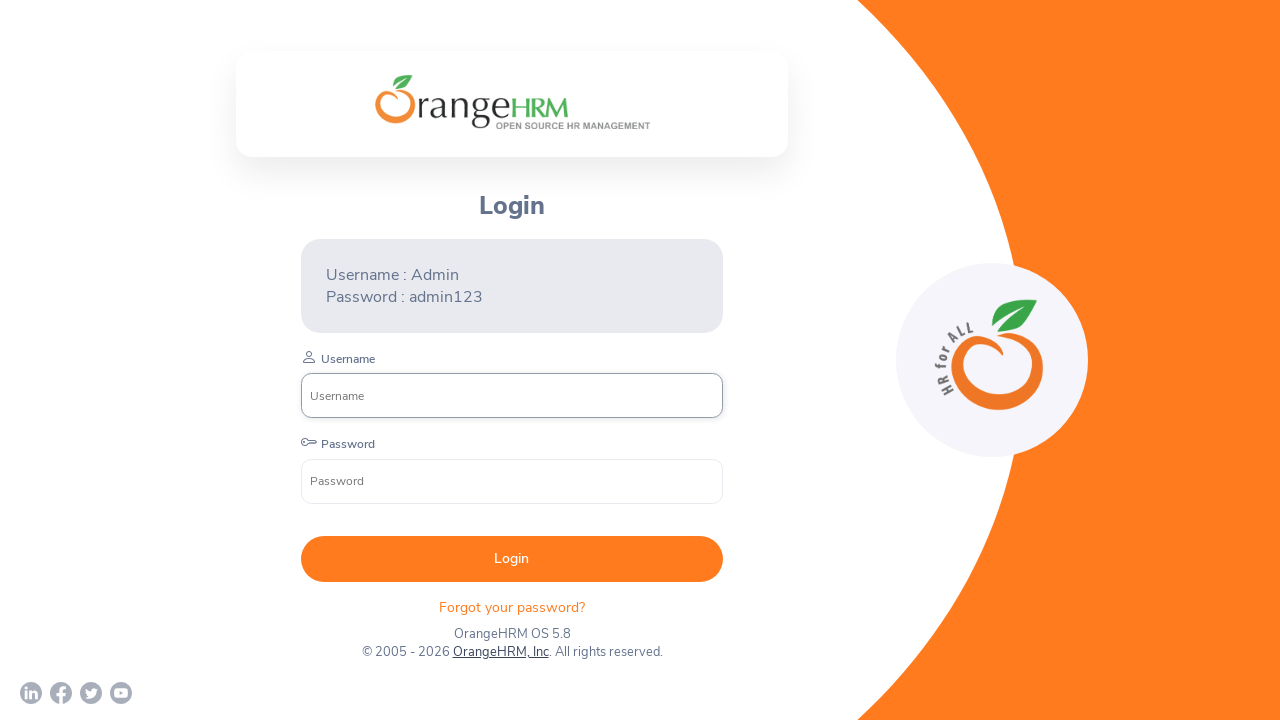